Tests alert handling functionality by navigating to alert demo page, clicking on cancel tab, triggering a confirm box alert, and accepting it

Starting URL: https://demo.automationtesting.in/Alerts.html

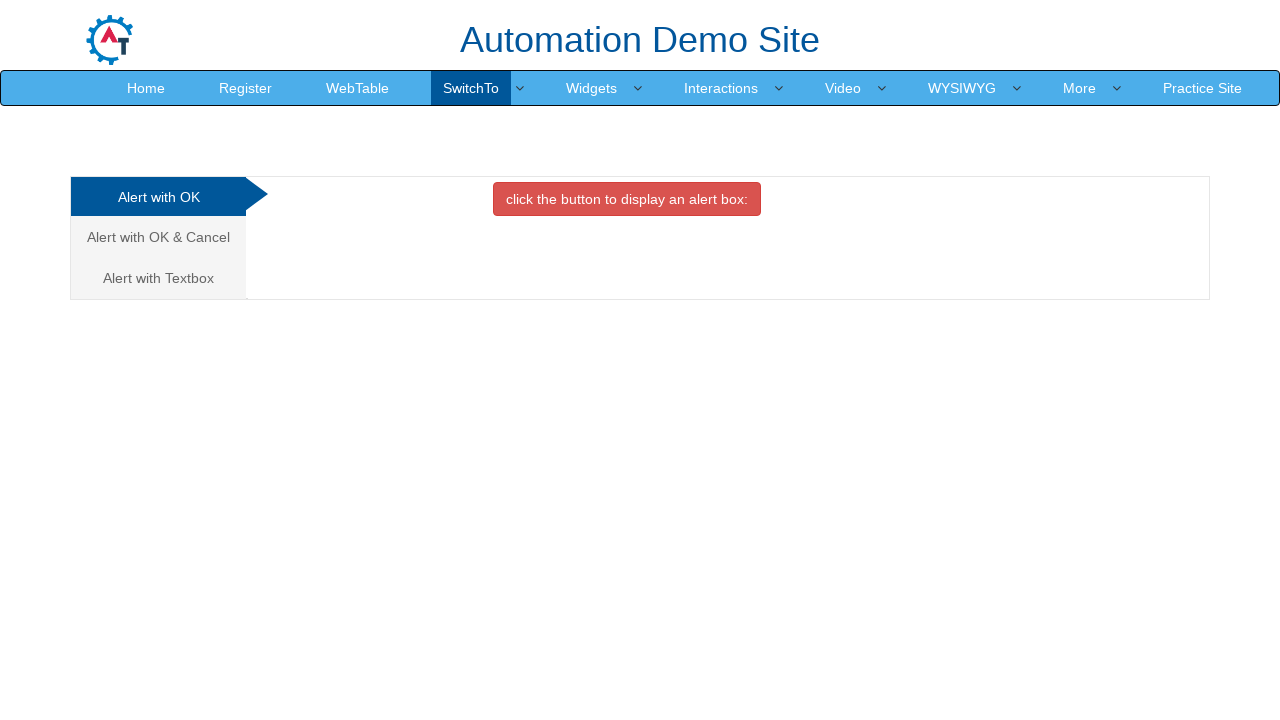

Navigated to alert demo page
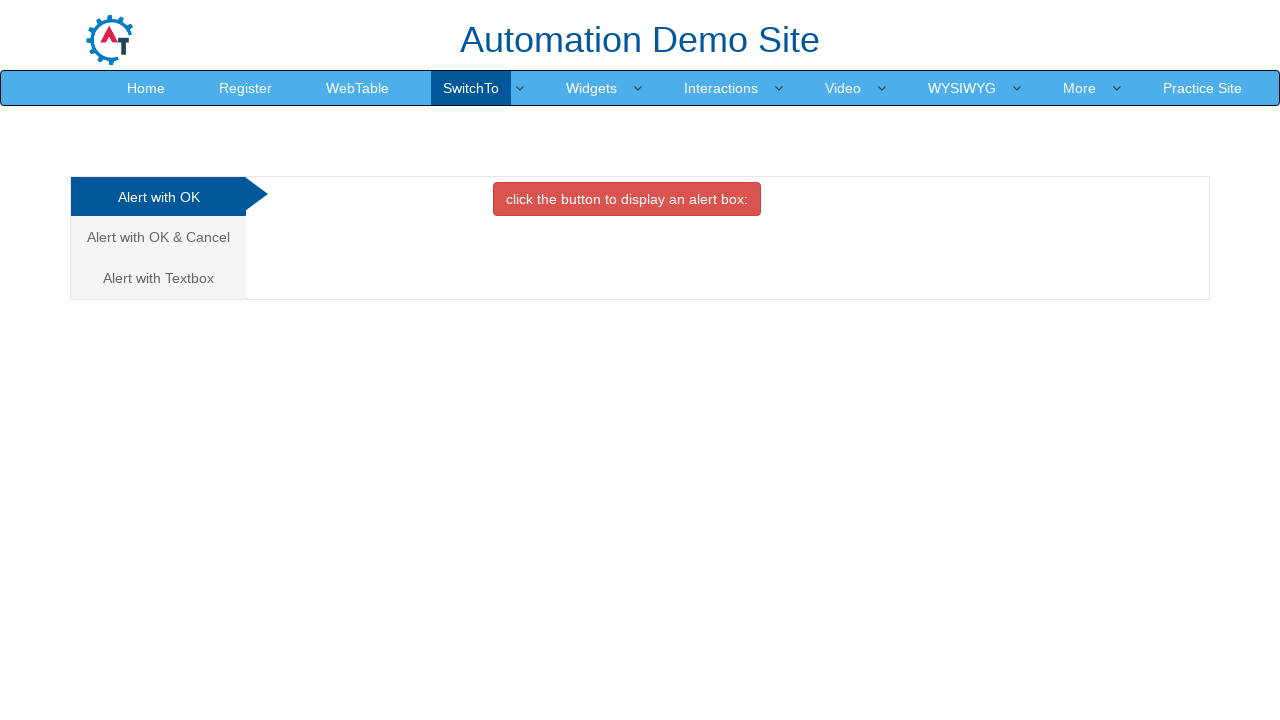

Clicked on Cancel tab to switch to confirm box section at (158, 237) on xpath=//a[contains(text(),'Cancel')]
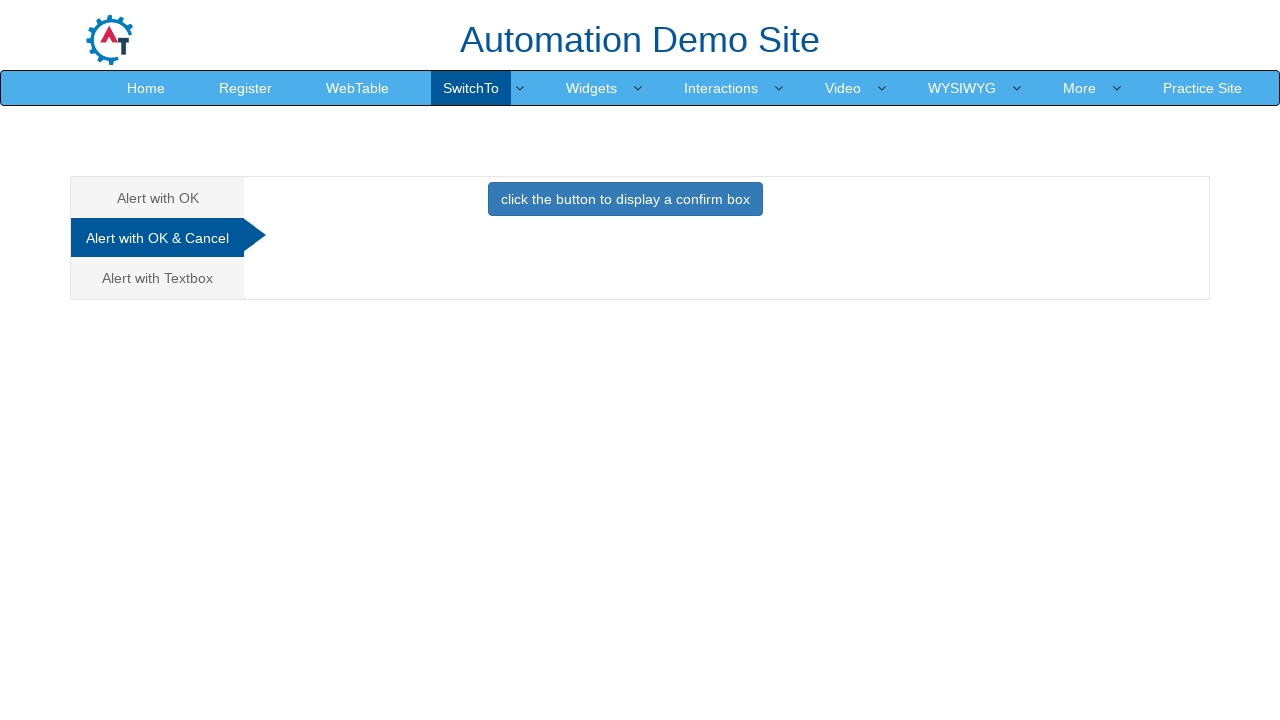

Clicked button to trigger confirm box alert at (625, 199) on xpath=//button[contains(text(),'confirm box')]
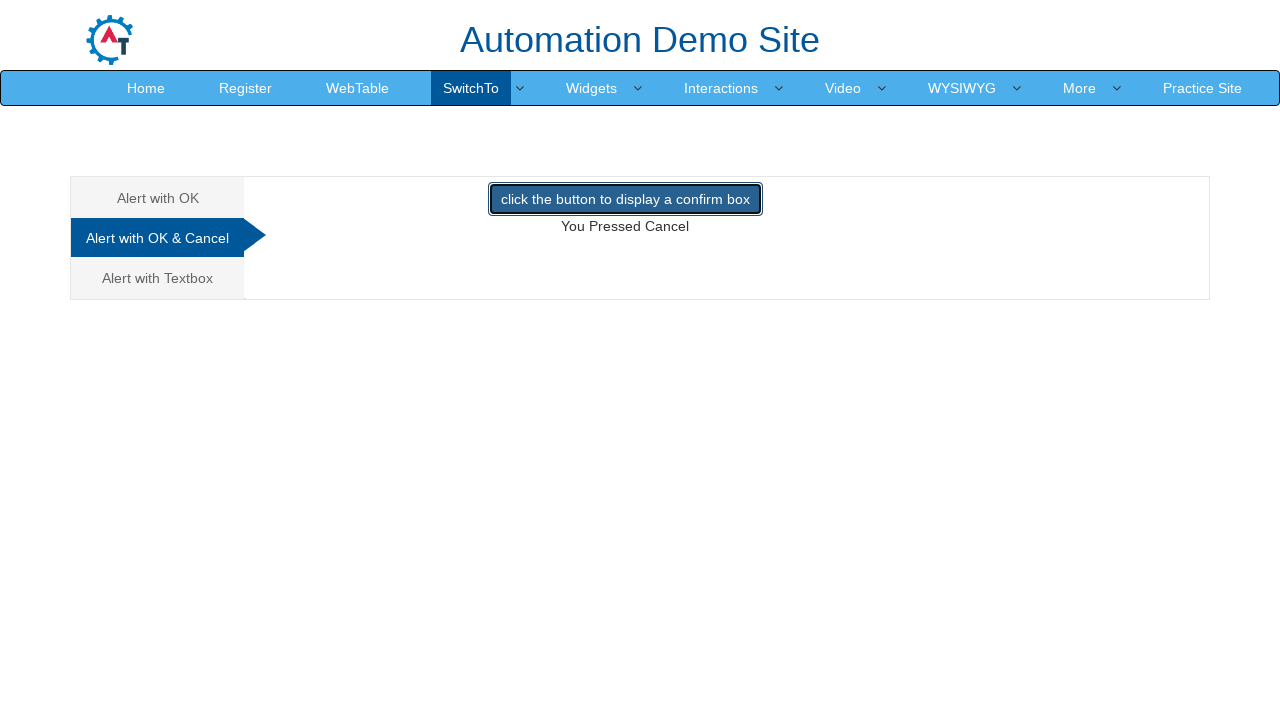

Accepted the confirm box alert
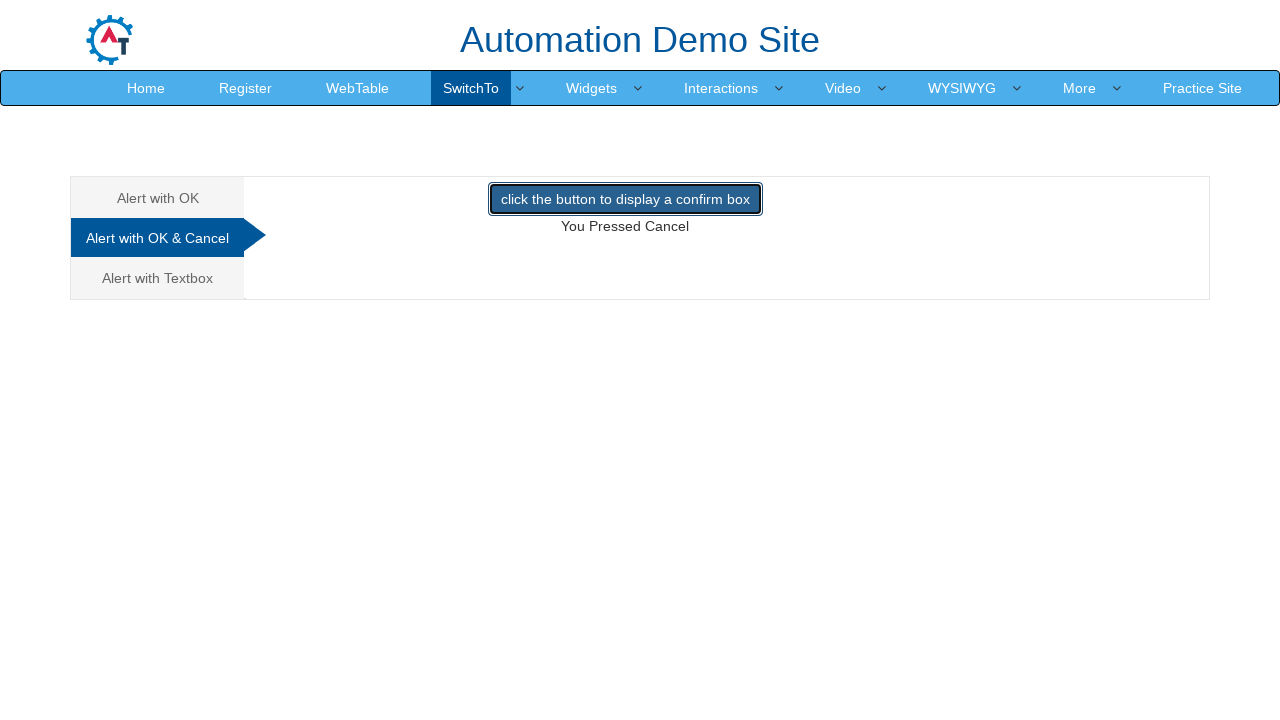

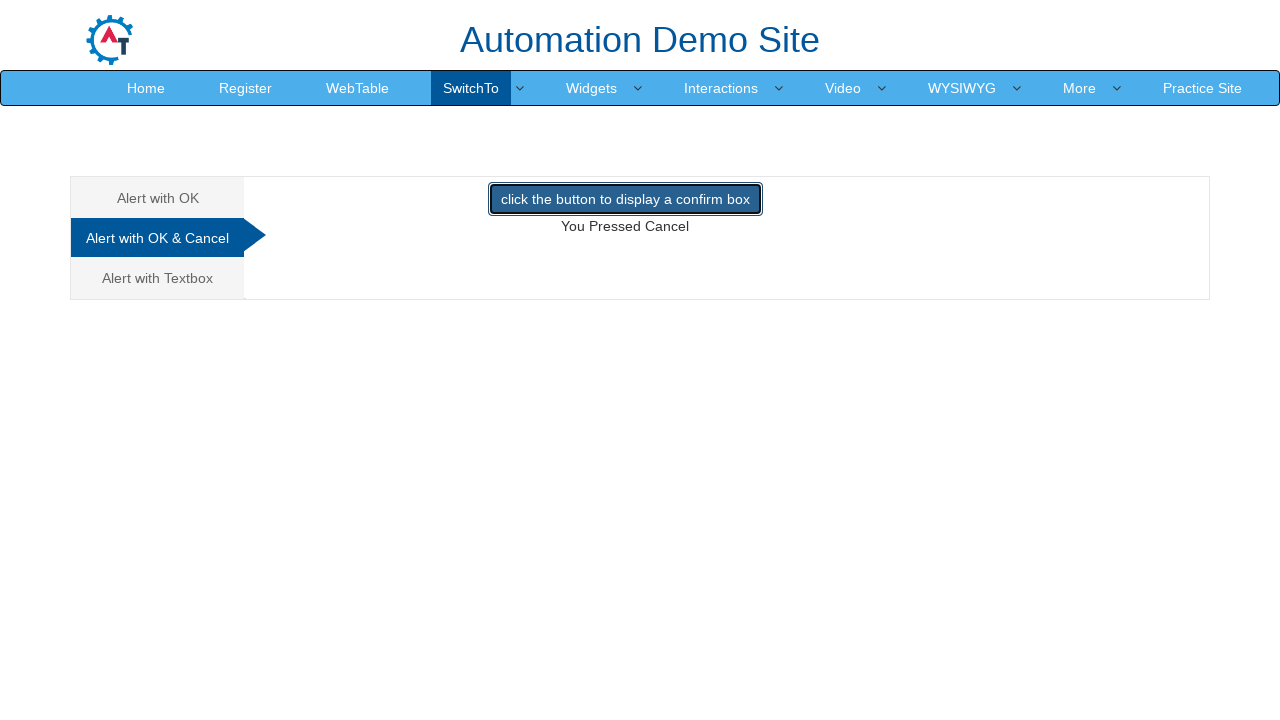